Tests interaction with iframes by filling a text input field inside a frame using two different approaches - frame URL matching and frameLocator

Starting URL: https://ui.vision/demo/webtest/frames/

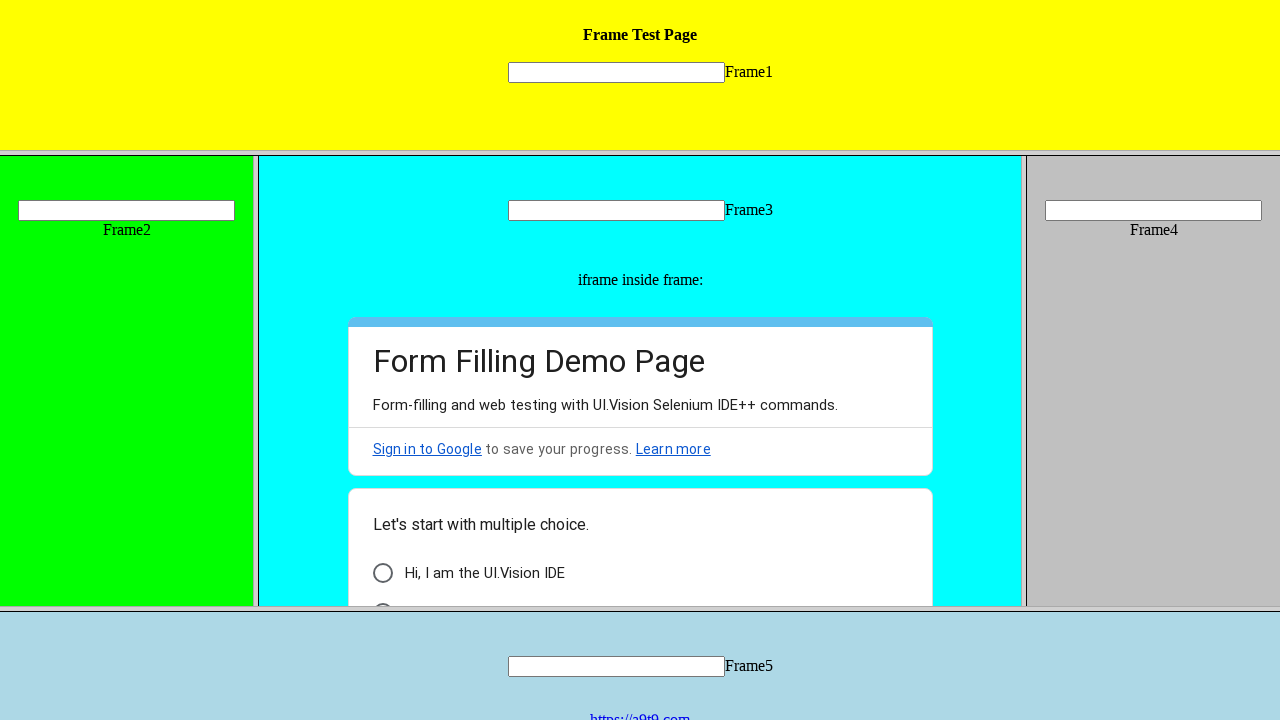

Retrieved all frames from page, found 7 frames
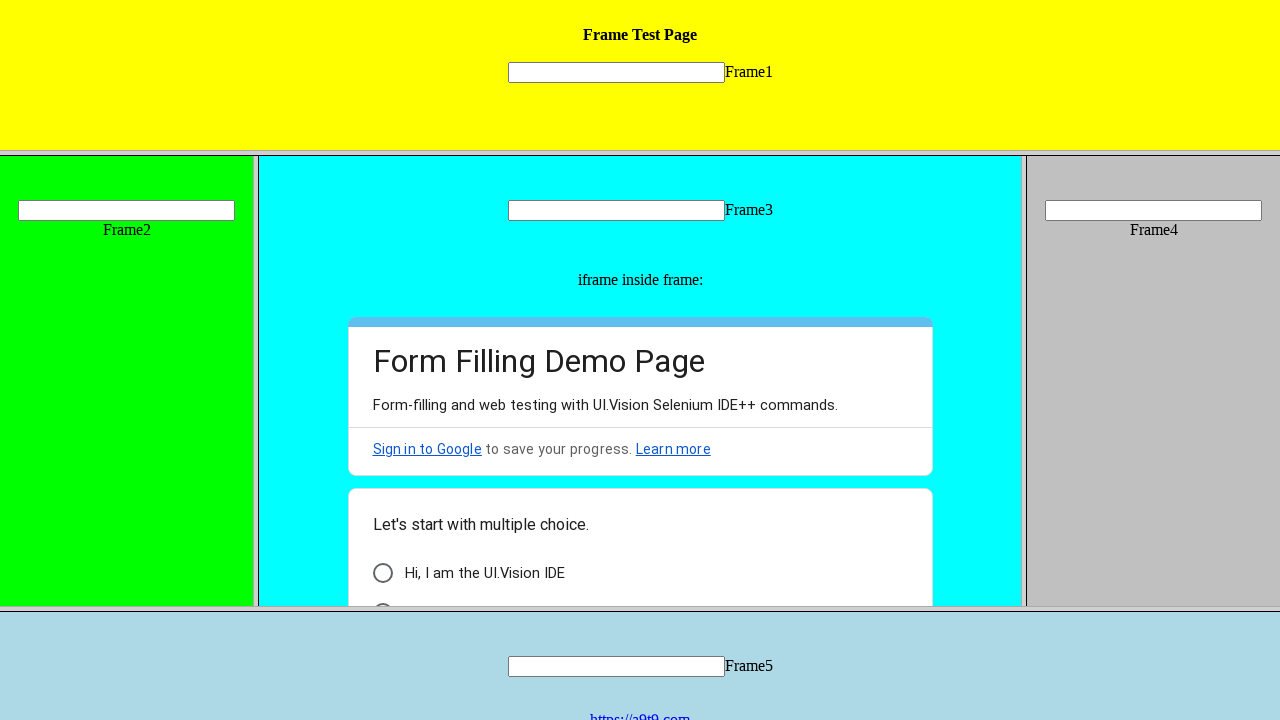

Located frame using URL 'https://ui.vision/demo/webtest/frames/frame_1.html'
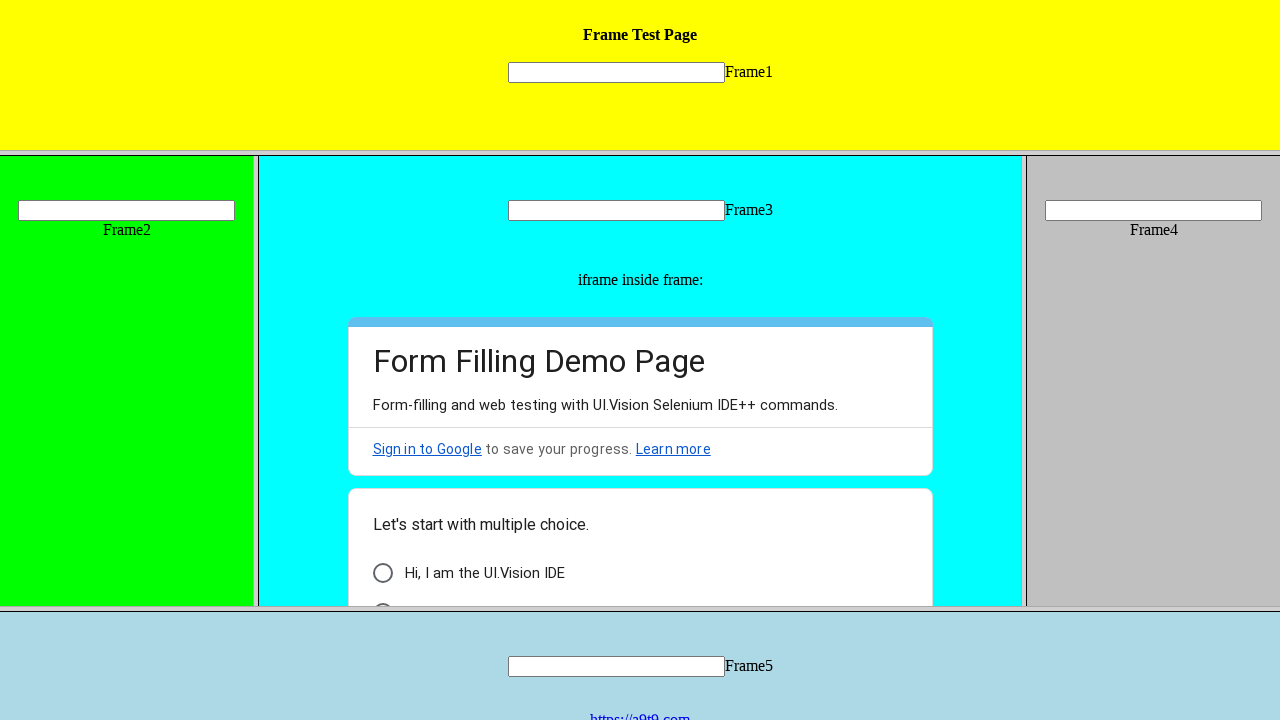

Filled text input field in frame with 'Hello' using Approach 1 (frame URL) on [name='mytext1']
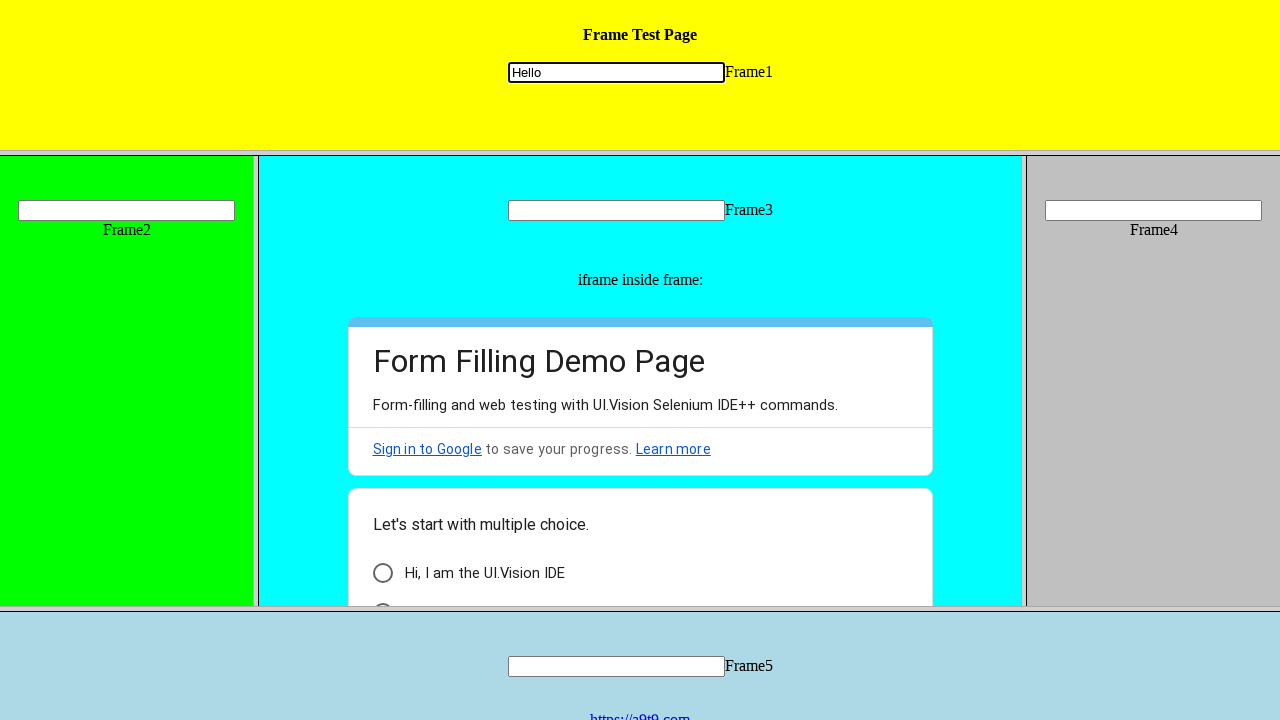

Located input field using frameLocator approach with frame selector 'frame[src='frame_1.html']'
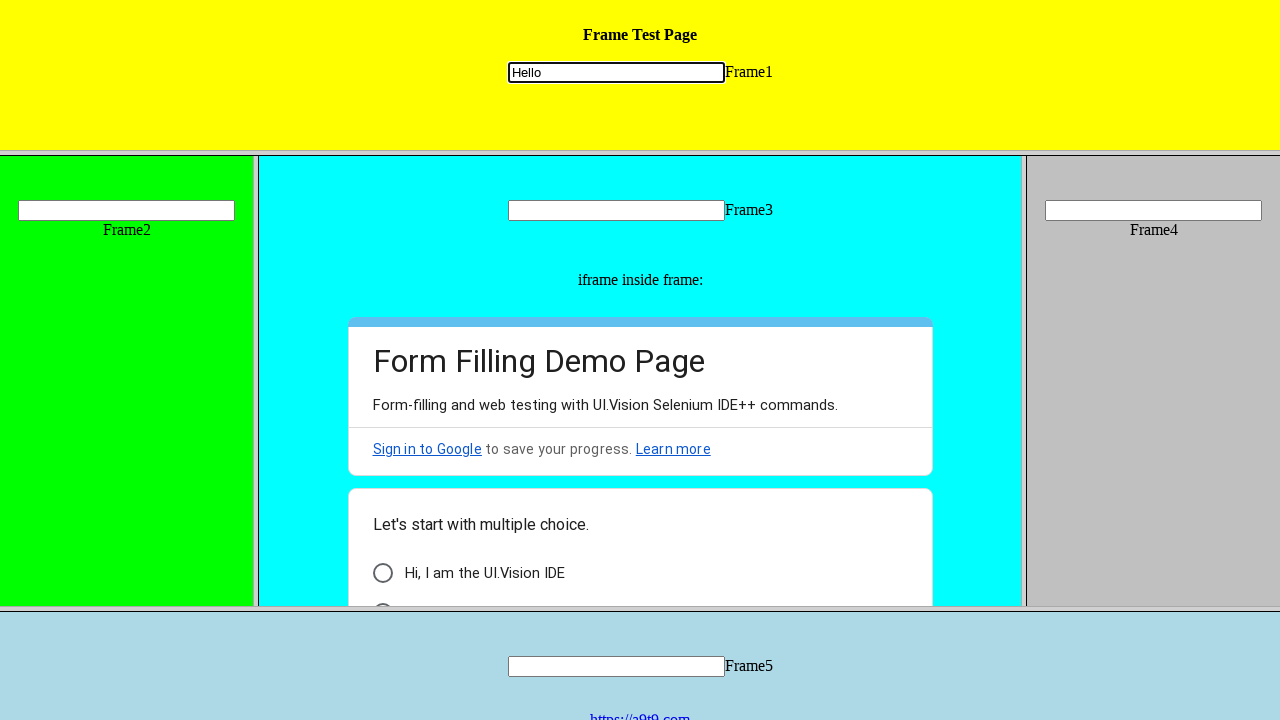

Filled text input field in frame with 'Hello World' using Approach 2 (frameLocator) on frame[src='frame_1.html'] >> internal:control=enter-frame >> [name='mytext1']
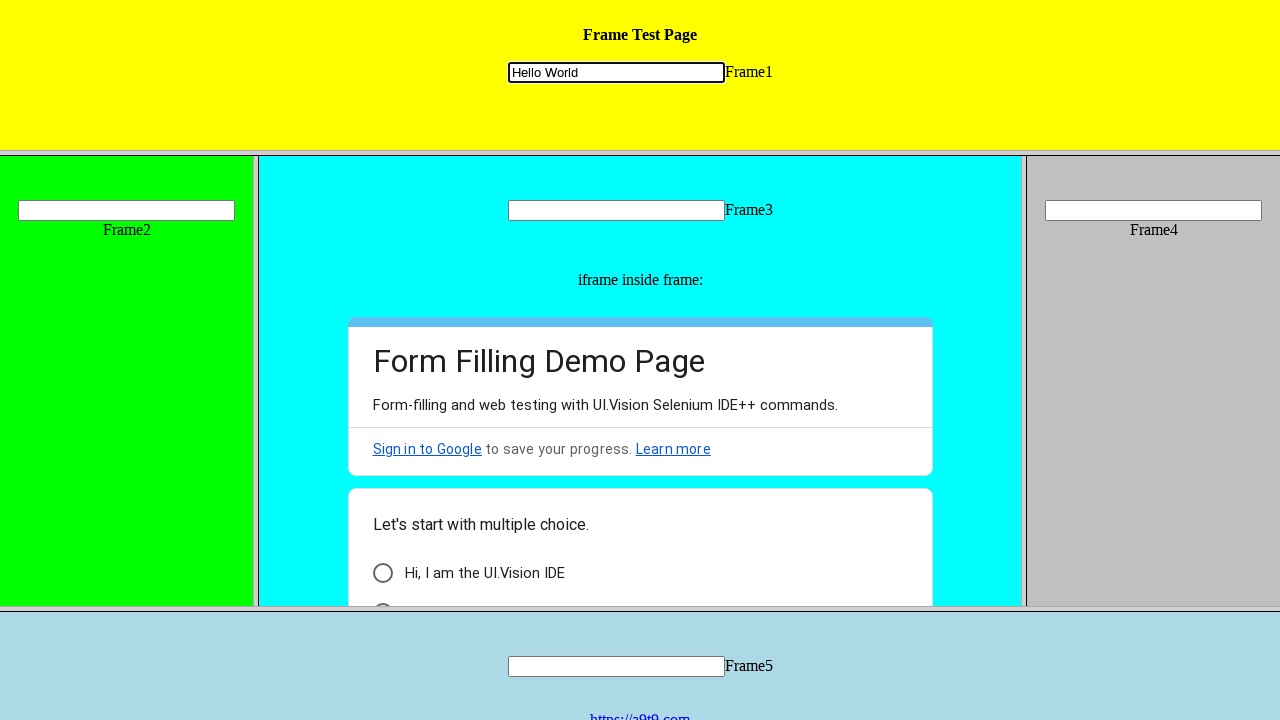

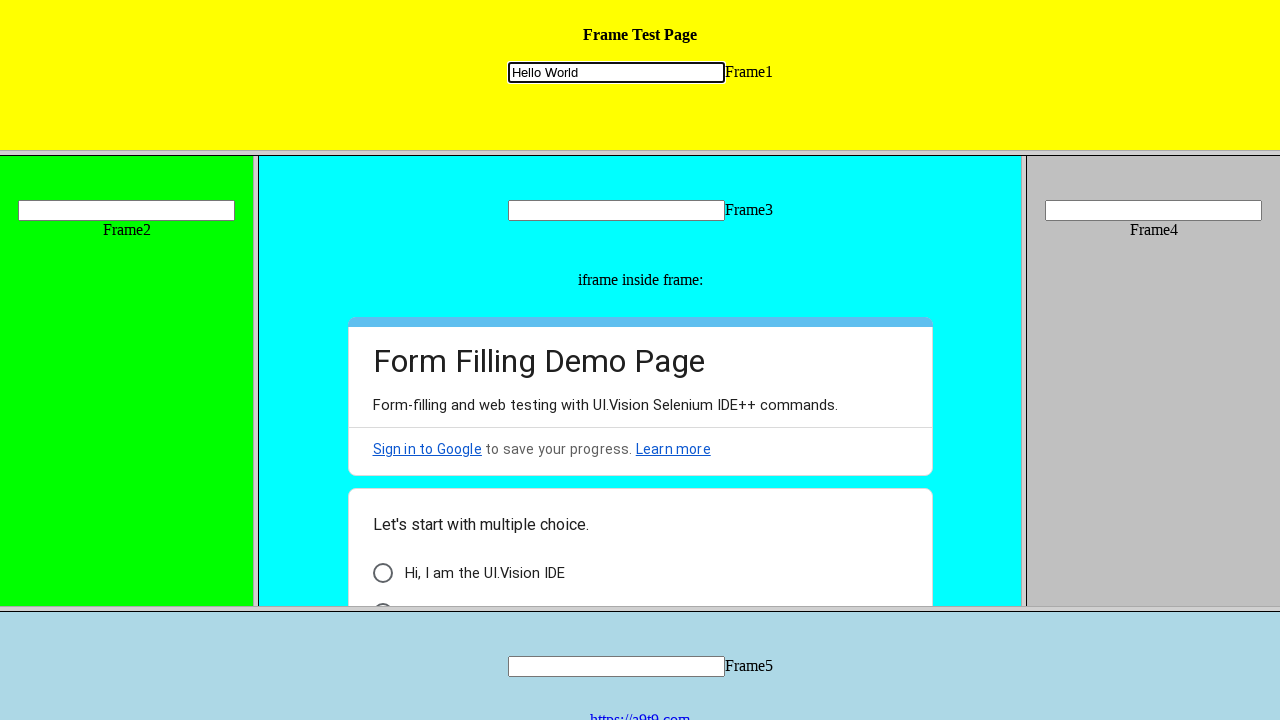